Tests various web element interactions including retrieving attributes, clicking checkboxes, clicking radio buttons with "Show More Options" toggle, and clearing/filling an input field on a Selenium practice page.

Starting URL: https://syntaxprojects.com/selenium_commands_selector-homework.php

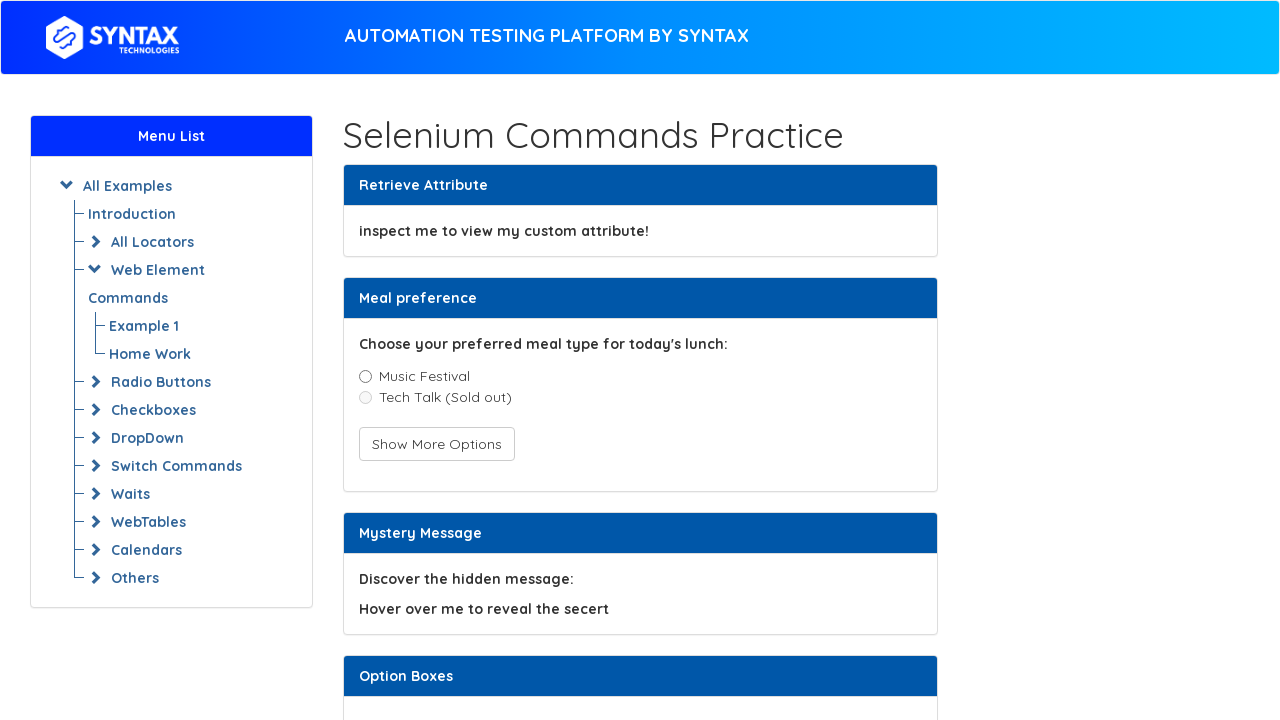

Located div element with id 'textattr'
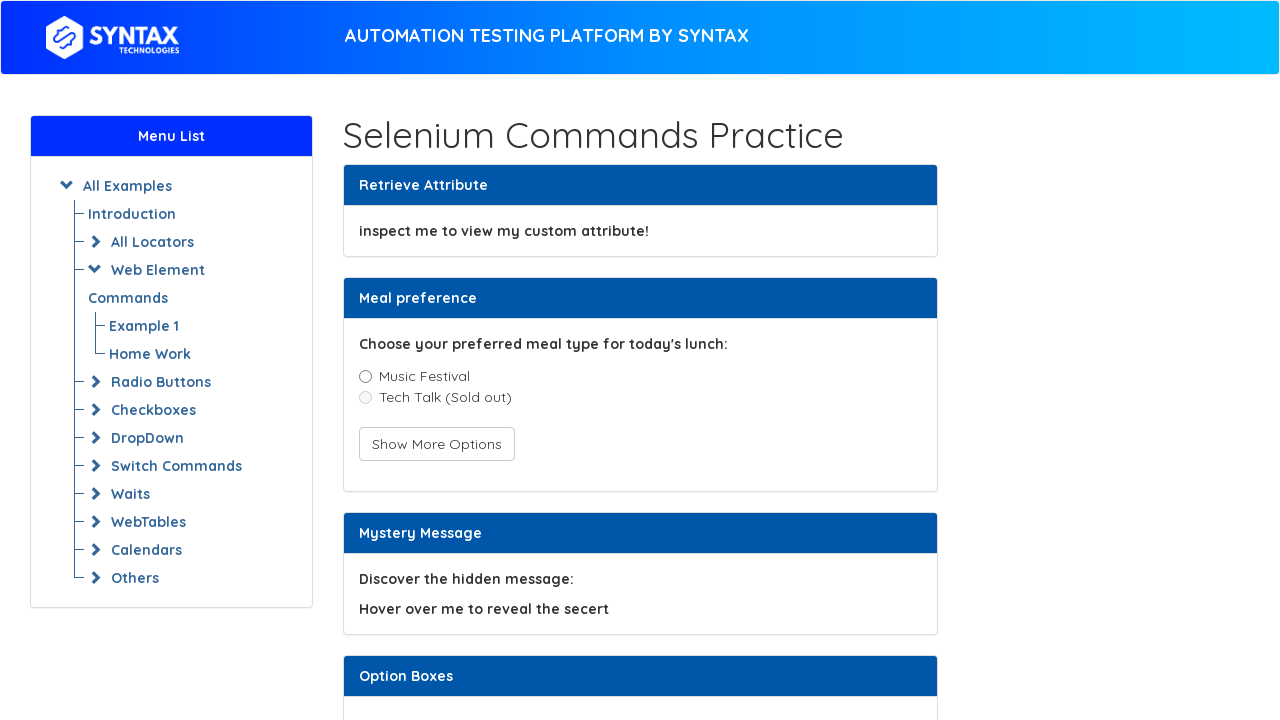

Retrieved custom attribute 'data-text-attr' with value: This is a custom attribute value
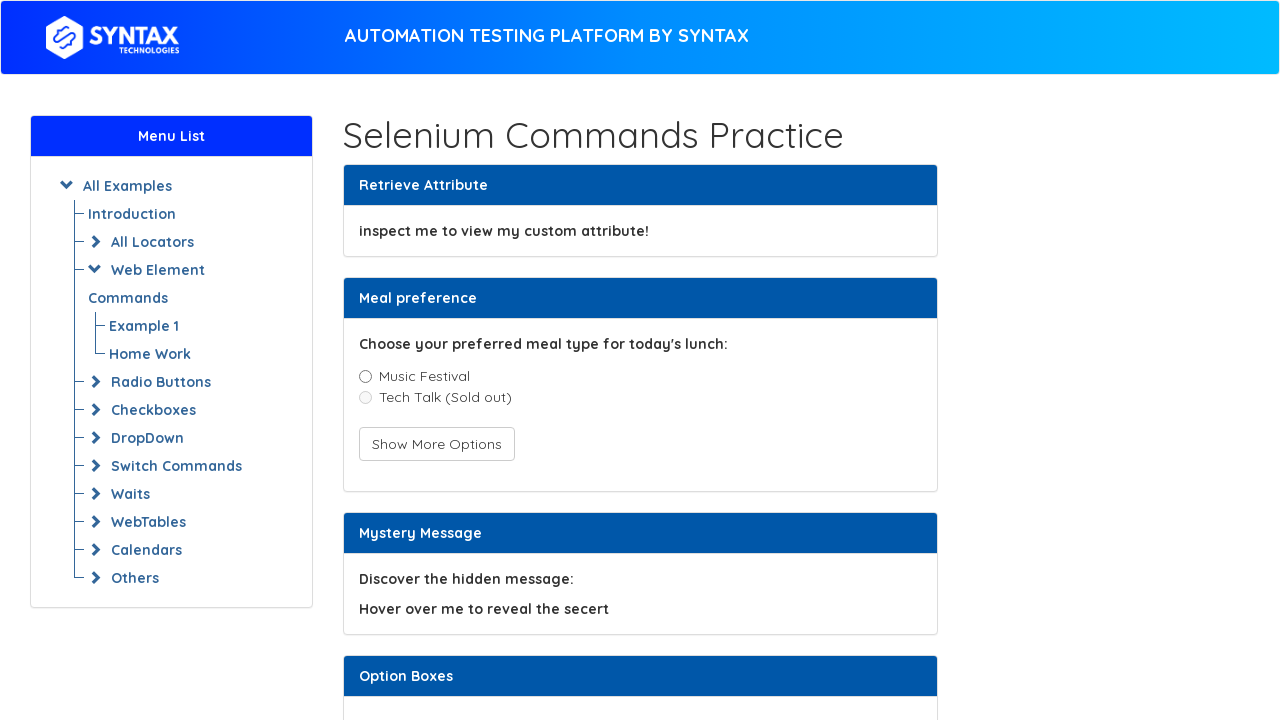

Located 'Musical Festival' radio button
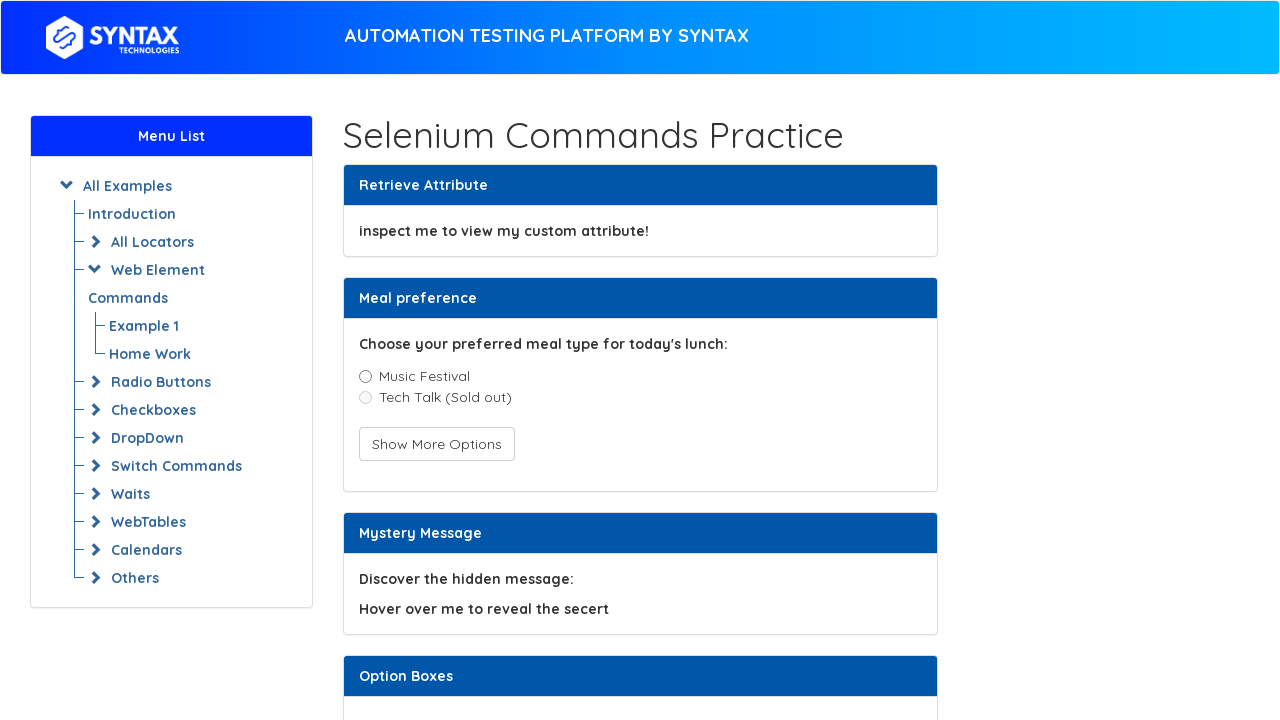

Clicked 'Musical Festival' radio button at (365, 376) on input[name='MealRadio'][value='music_festival']
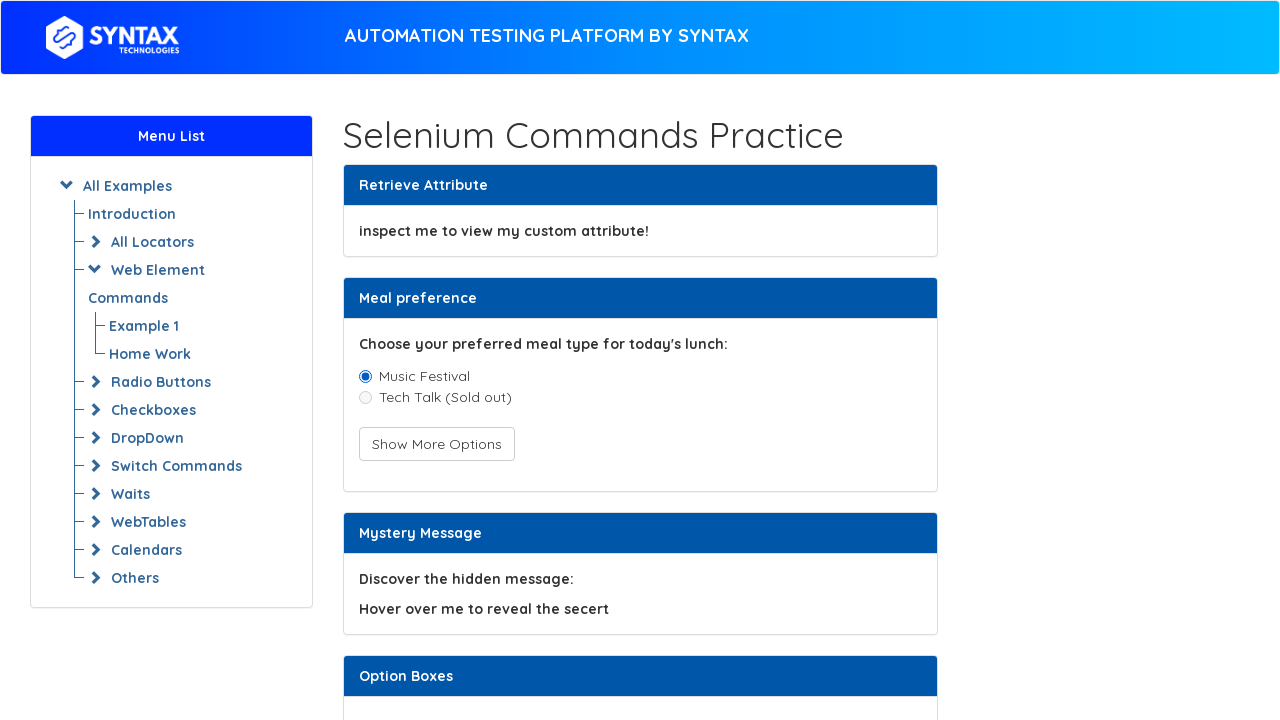

Clicked 'Show More Options' button at (436, 444) on button[onclick='toggleHiddenRadio(event)']
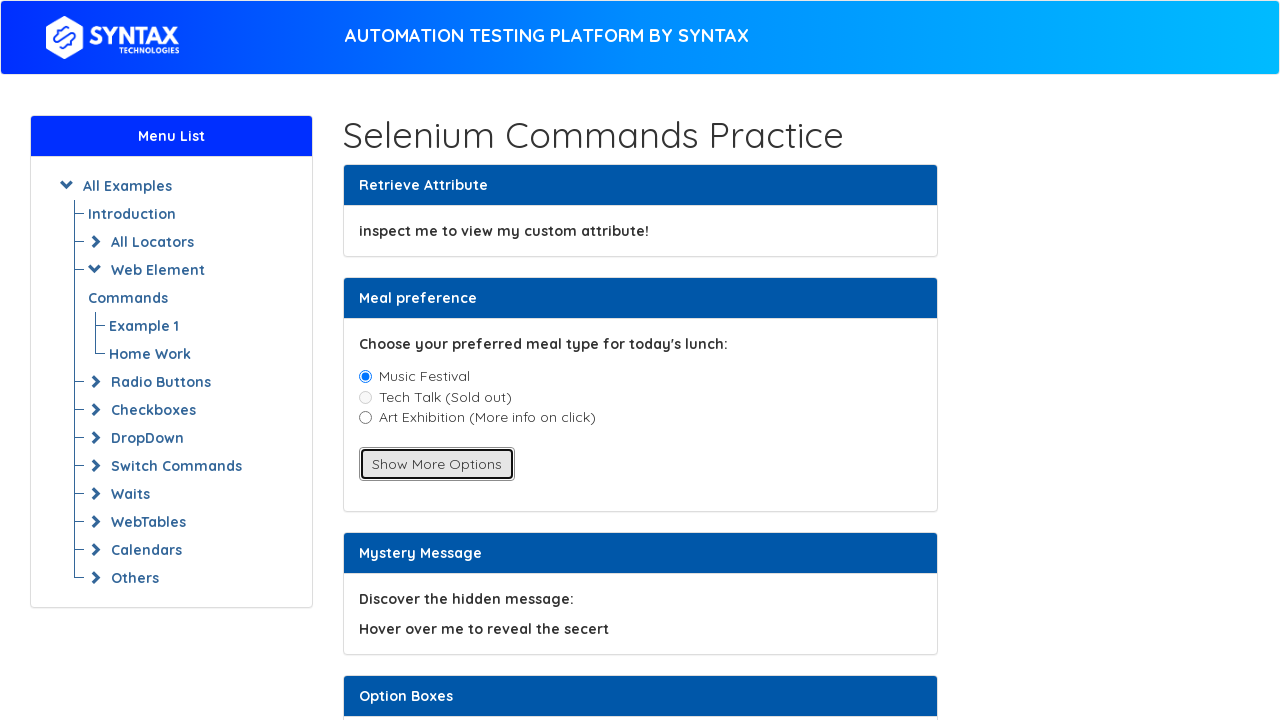

Located 'Art Exhibition' radio button
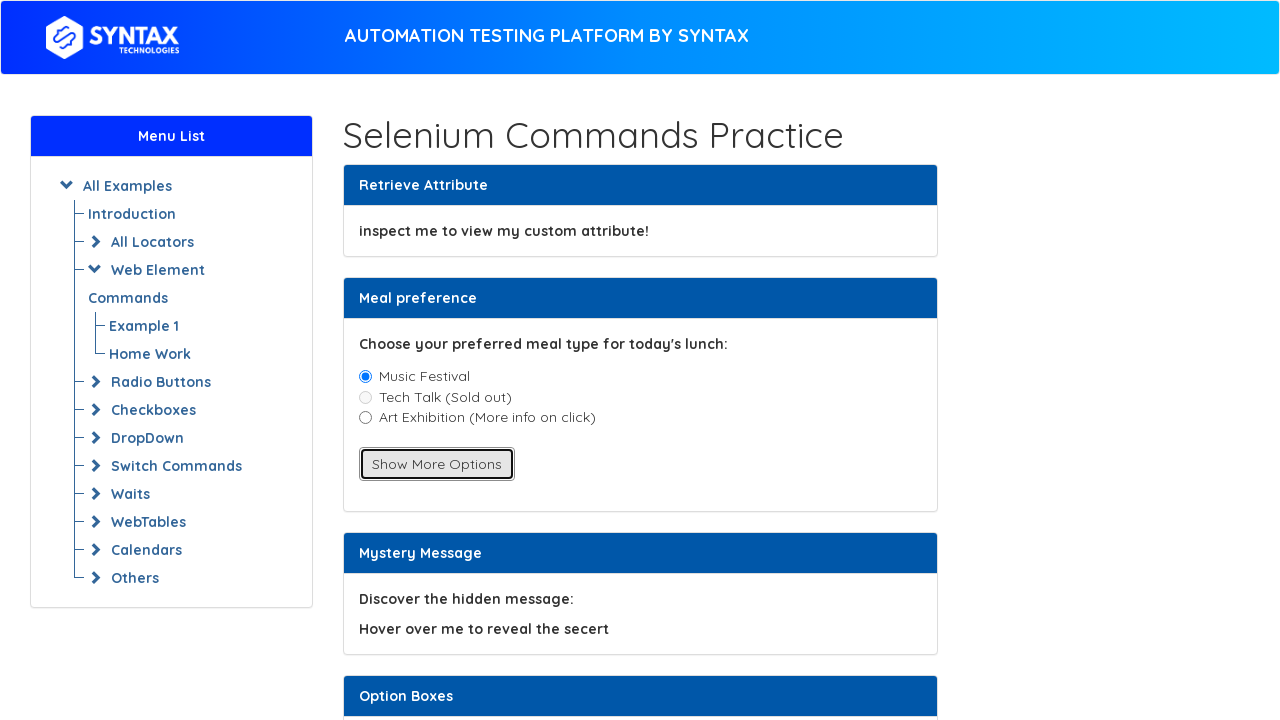

'Art Exhibition' option is now visible
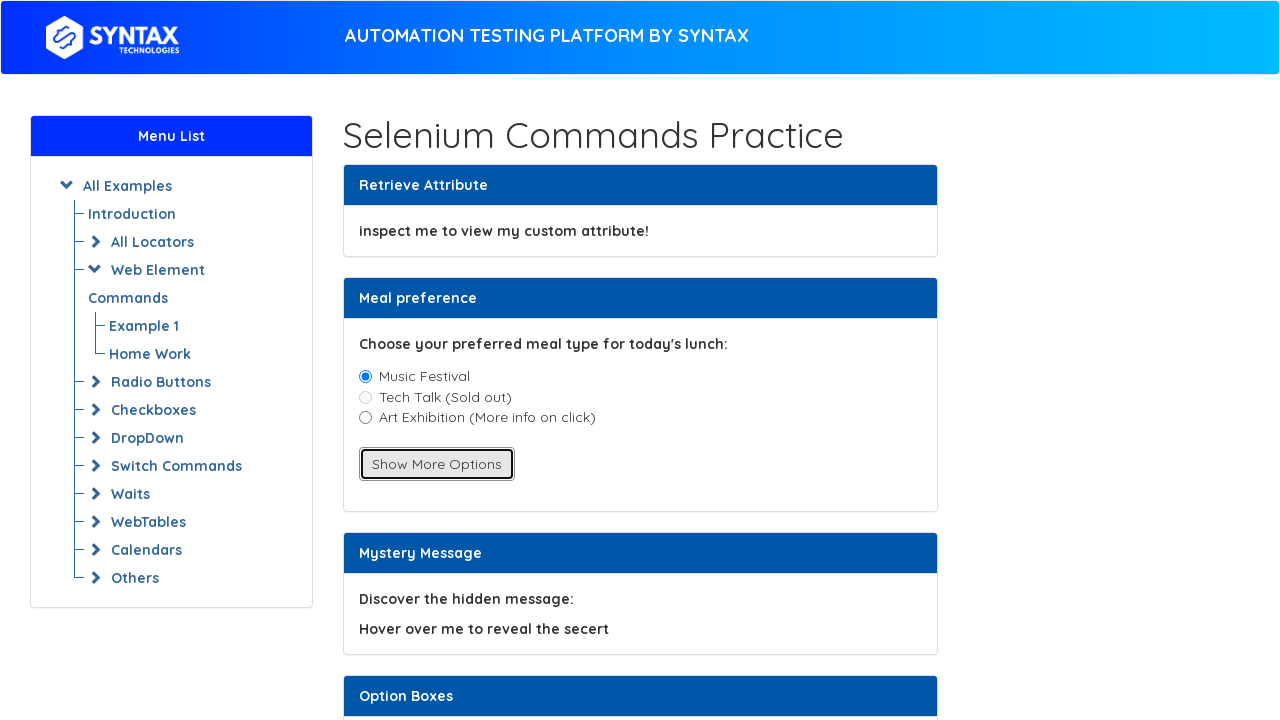

Clicked 'Art Exhibition' radio button at (365, 418) on input[name='MealRadio'][value='art_exhibition']
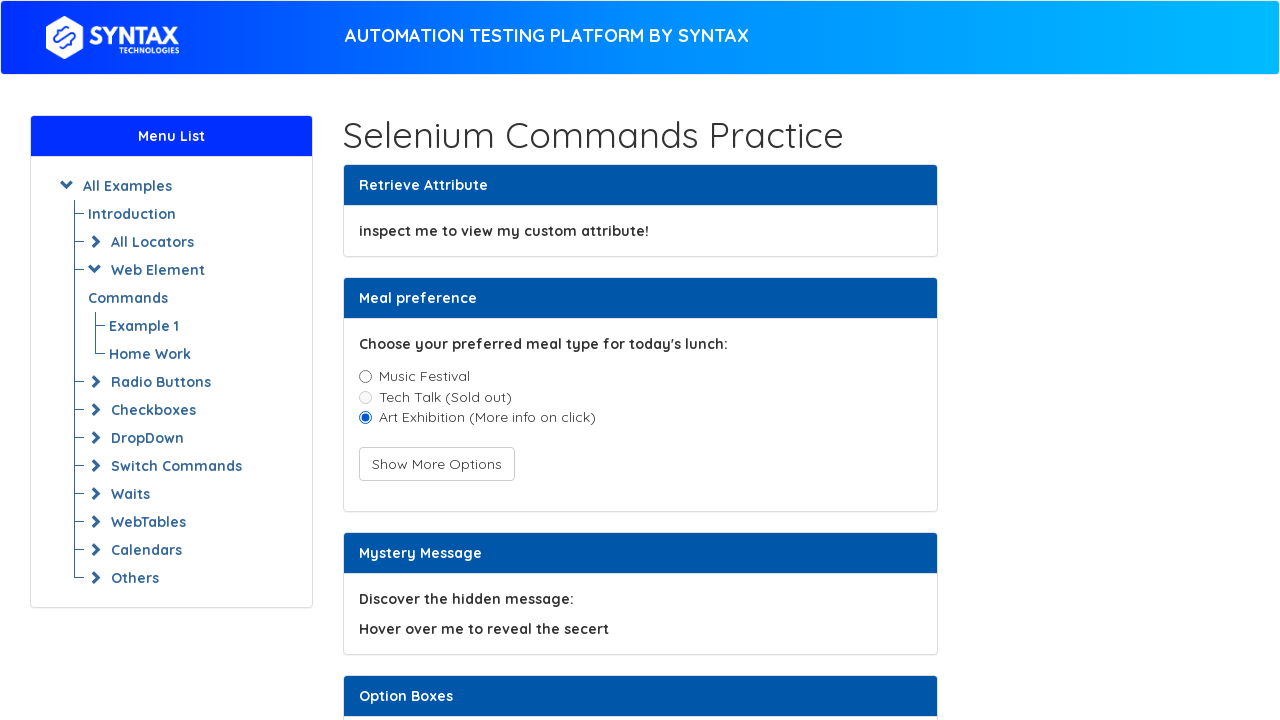

Located mystery message div element
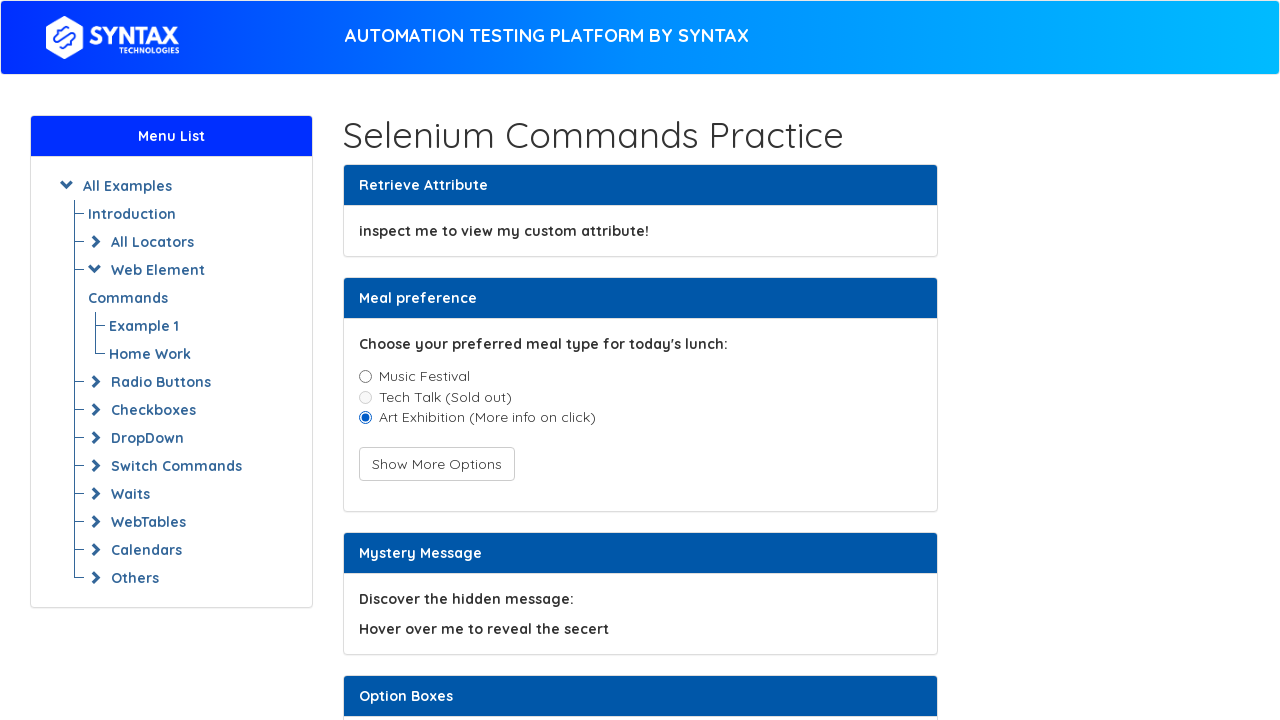

Retrieved title attribute from mystery element: Hover over me to reveal the secert
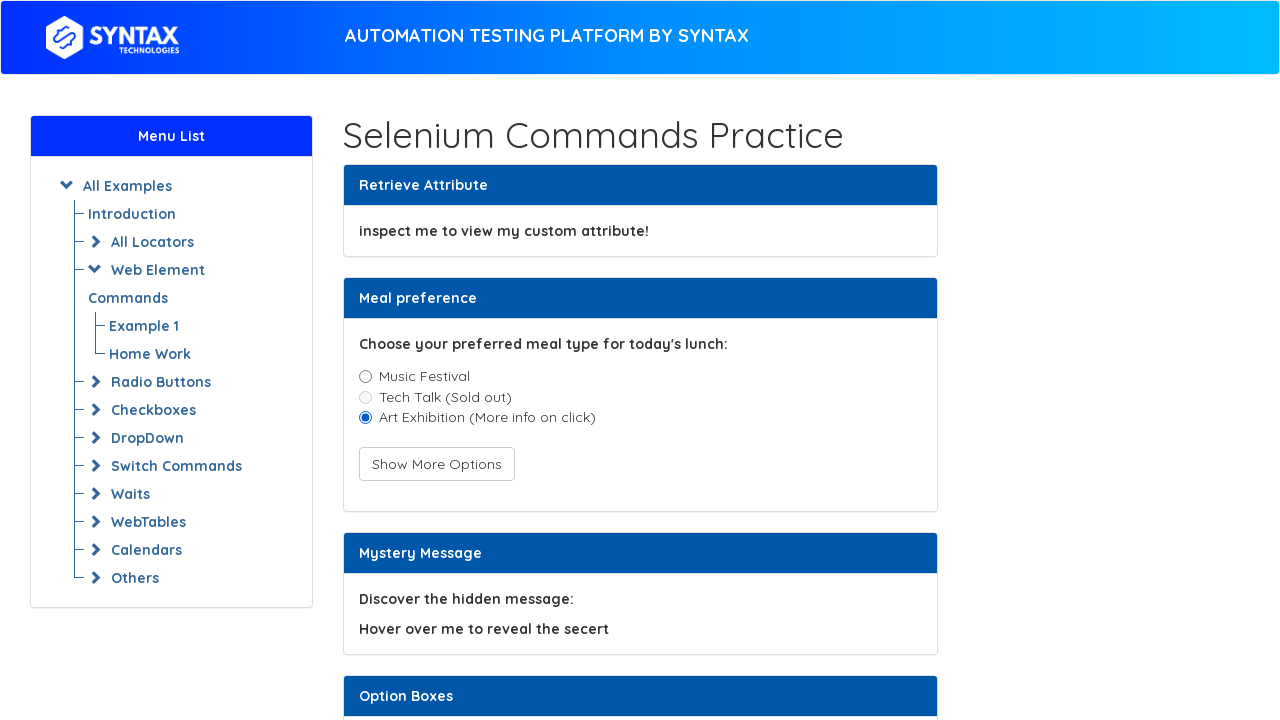

Located Checkbox 1
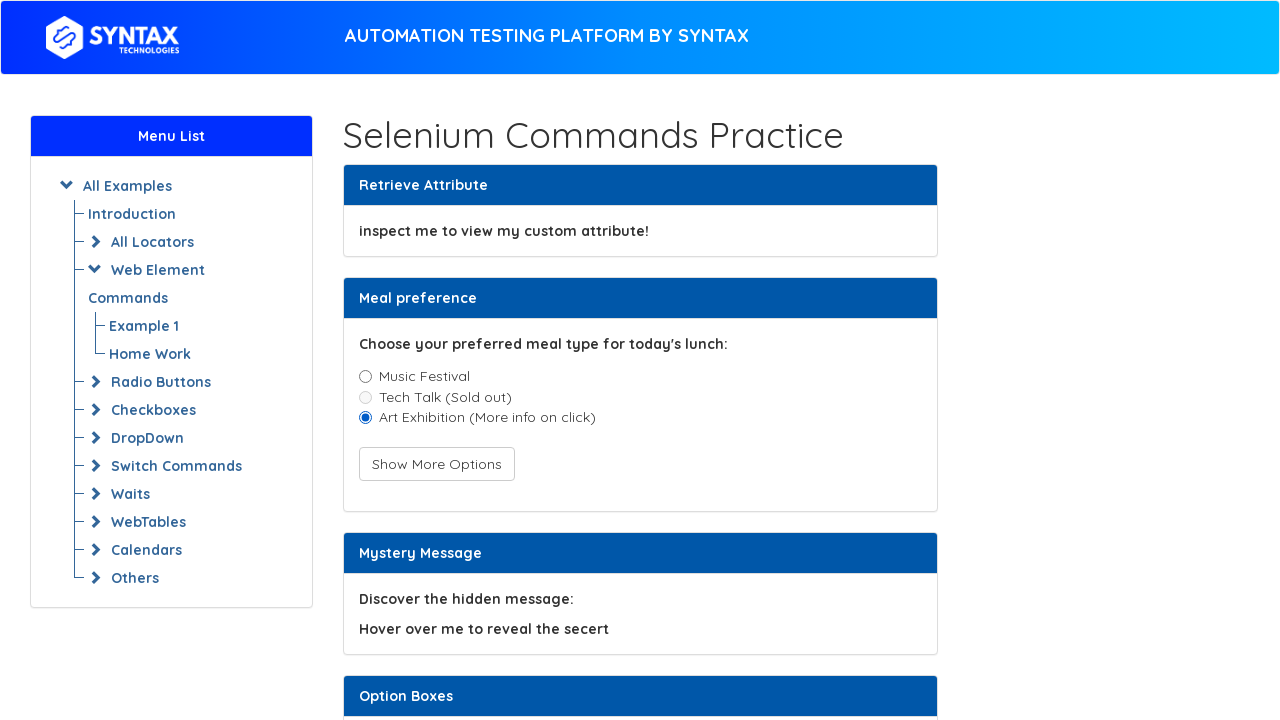

Clicked Checkbox 1 at (365, 361) on input[value='CheckboxFirst']
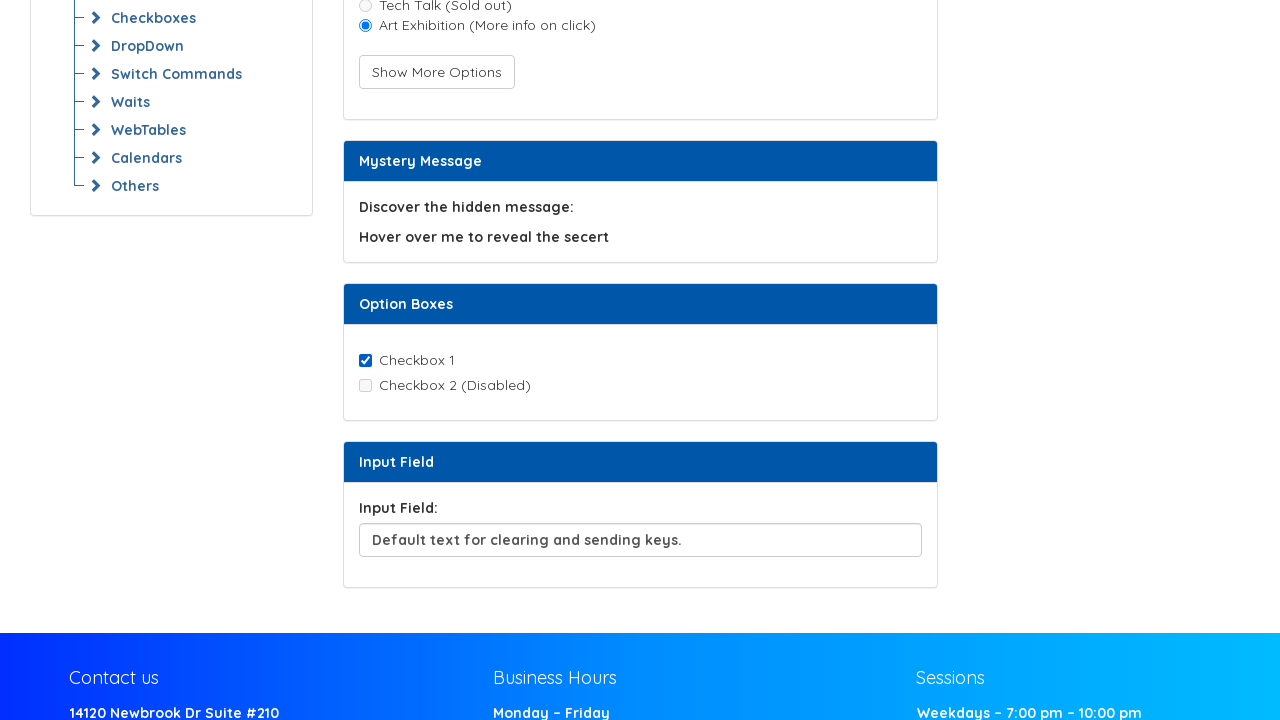

Located input field
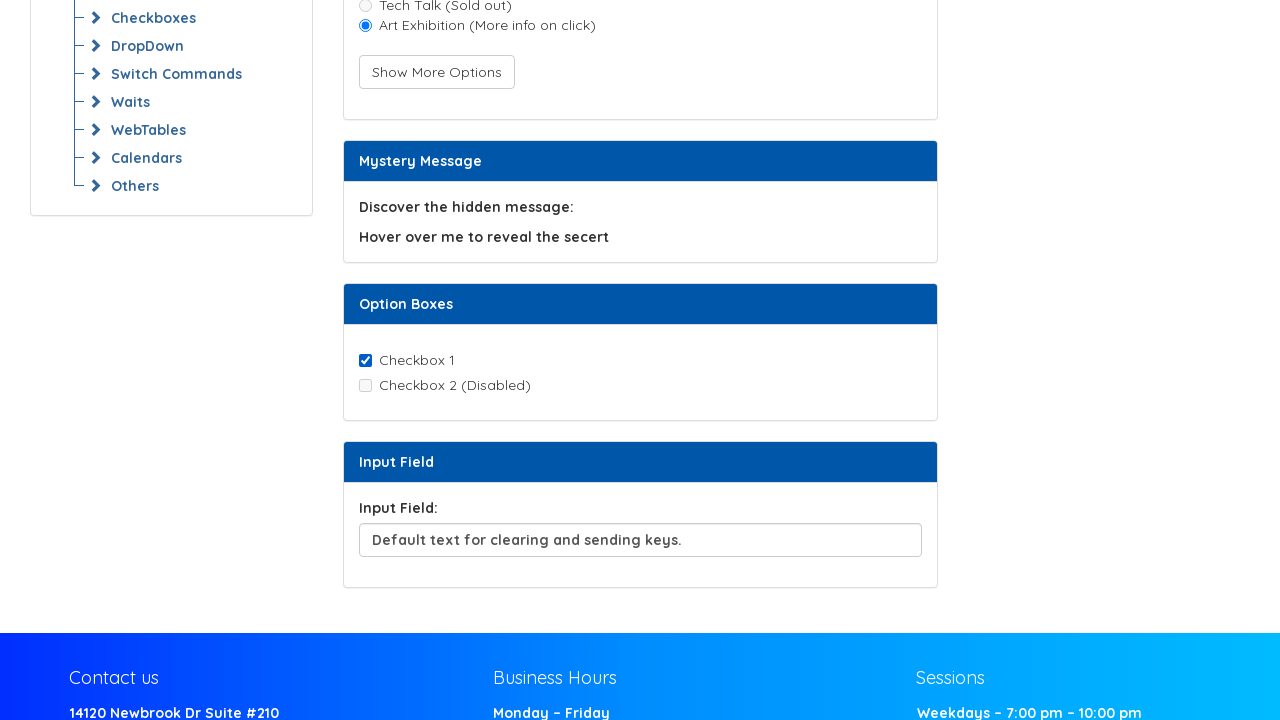

Cleared input field on #inputField
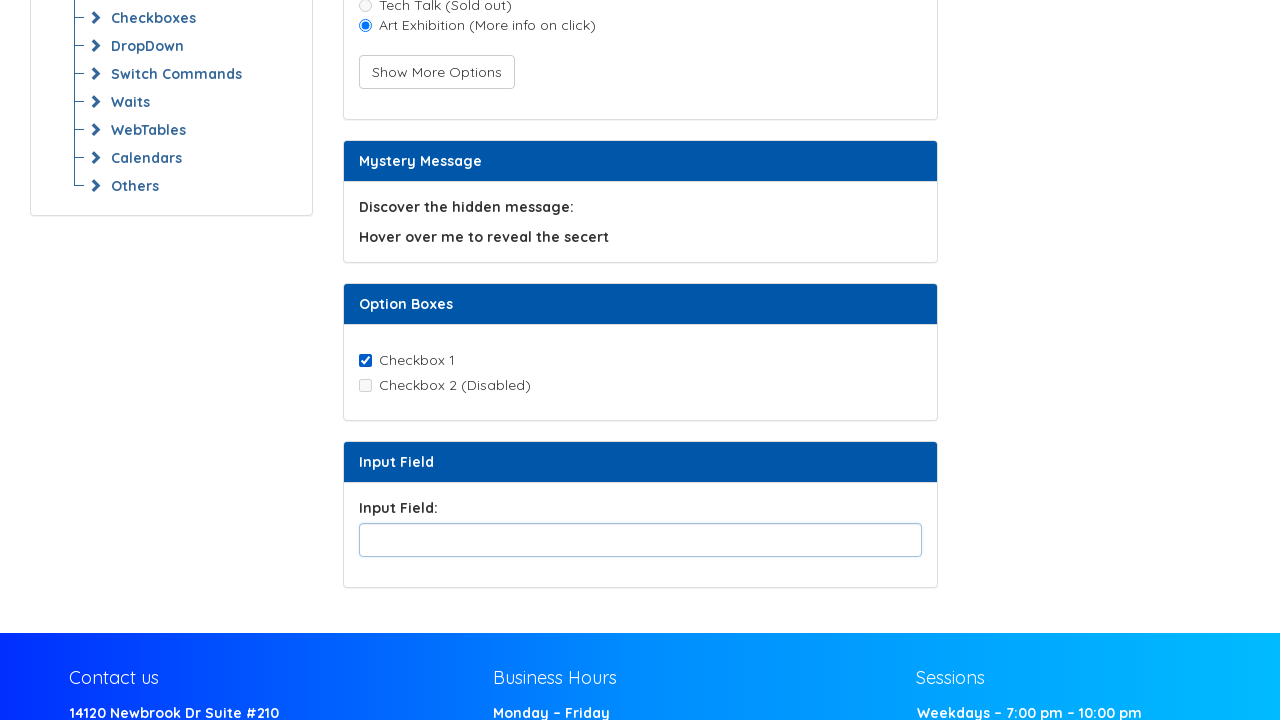

Filled input field with custom text 'here is the custom text entered' on #inputField
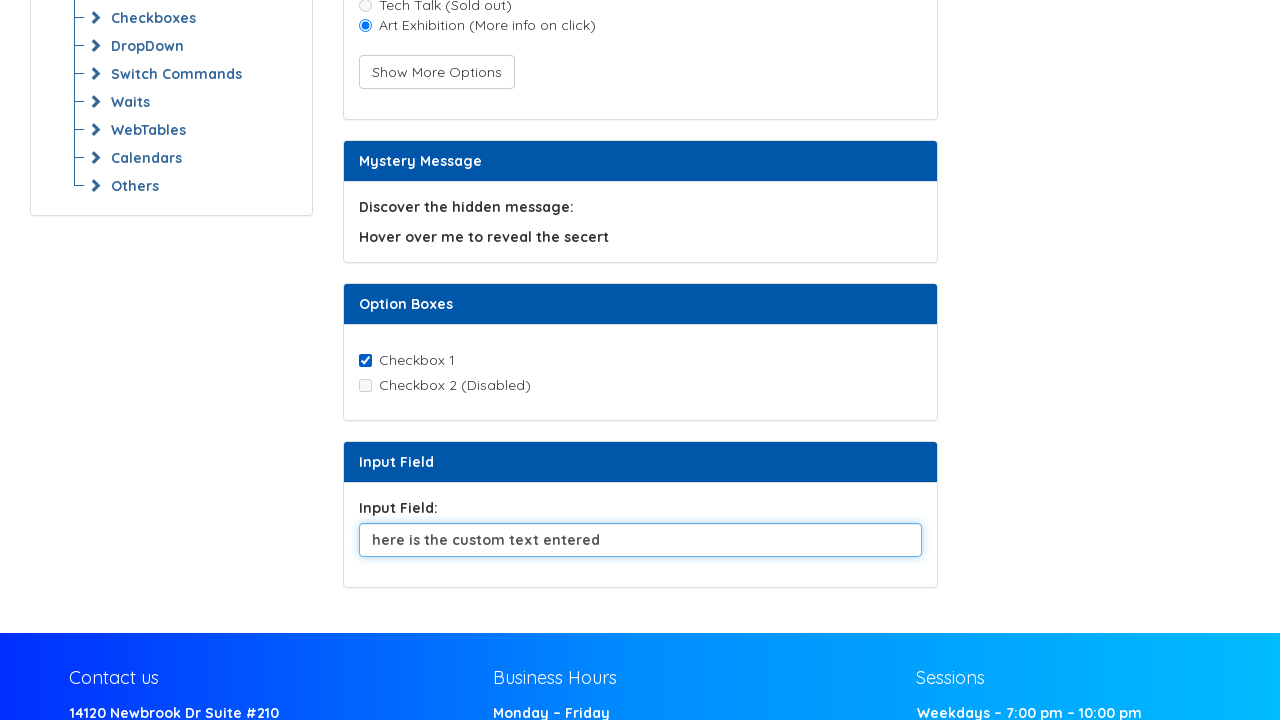

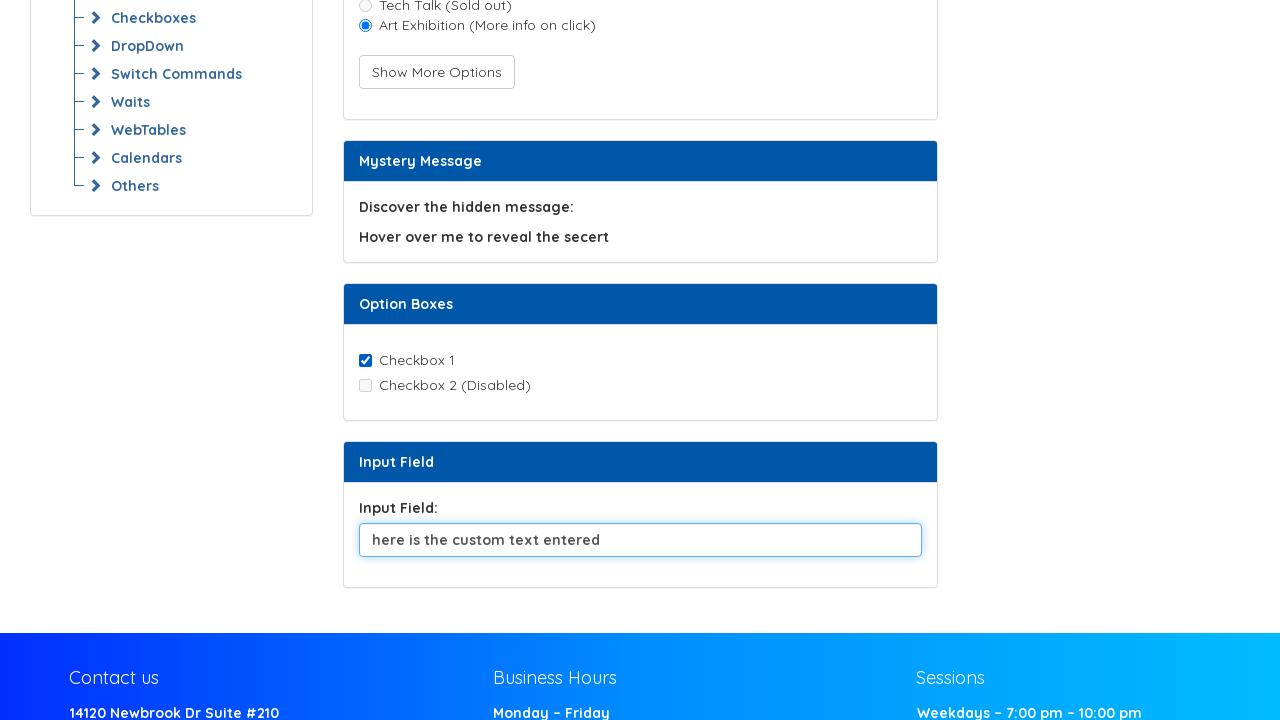